Tests product search functionality on a Venezuelan pharmacy website by searching for a product, waiting for results to load, attempting to click a "load more" button if available, and scrolling to trigger infinite scroll loading of additional products.

Starting URL: https://www.farmadon.com.ve/?s=Ibuprofeno&post_type=product&dgwt_wcas=1

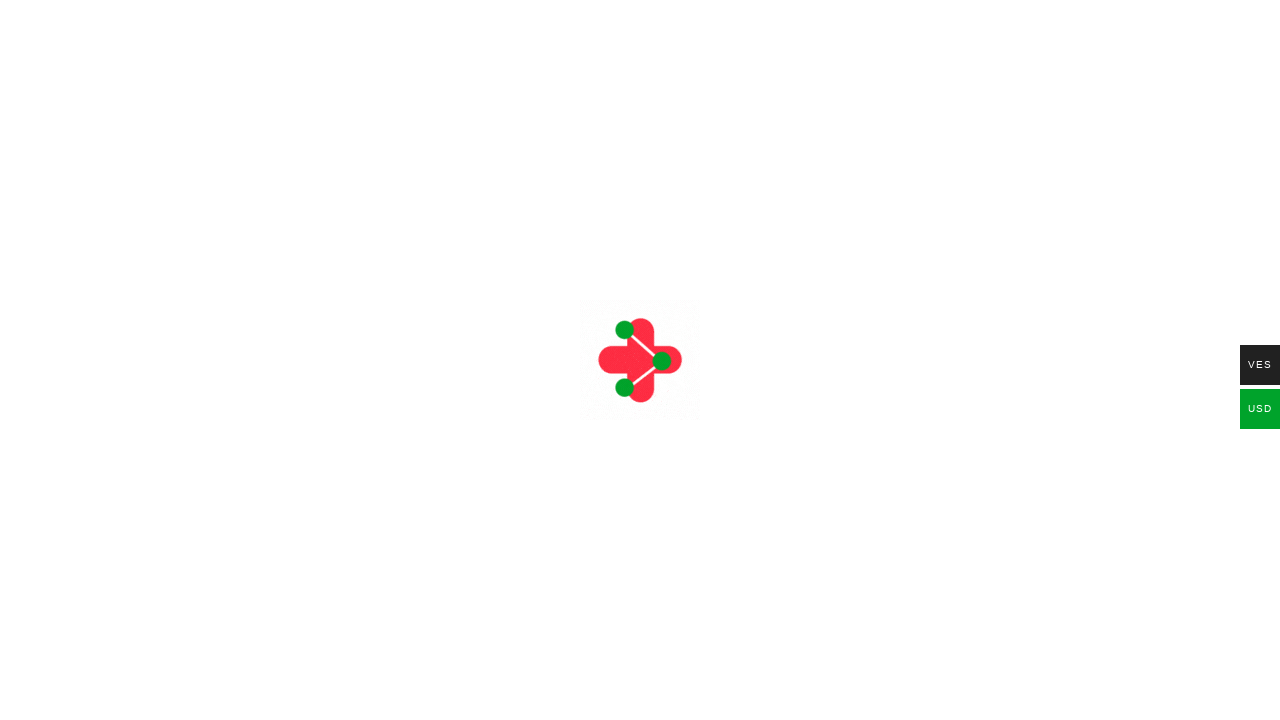

Product listing loaded on Farmadon search results page
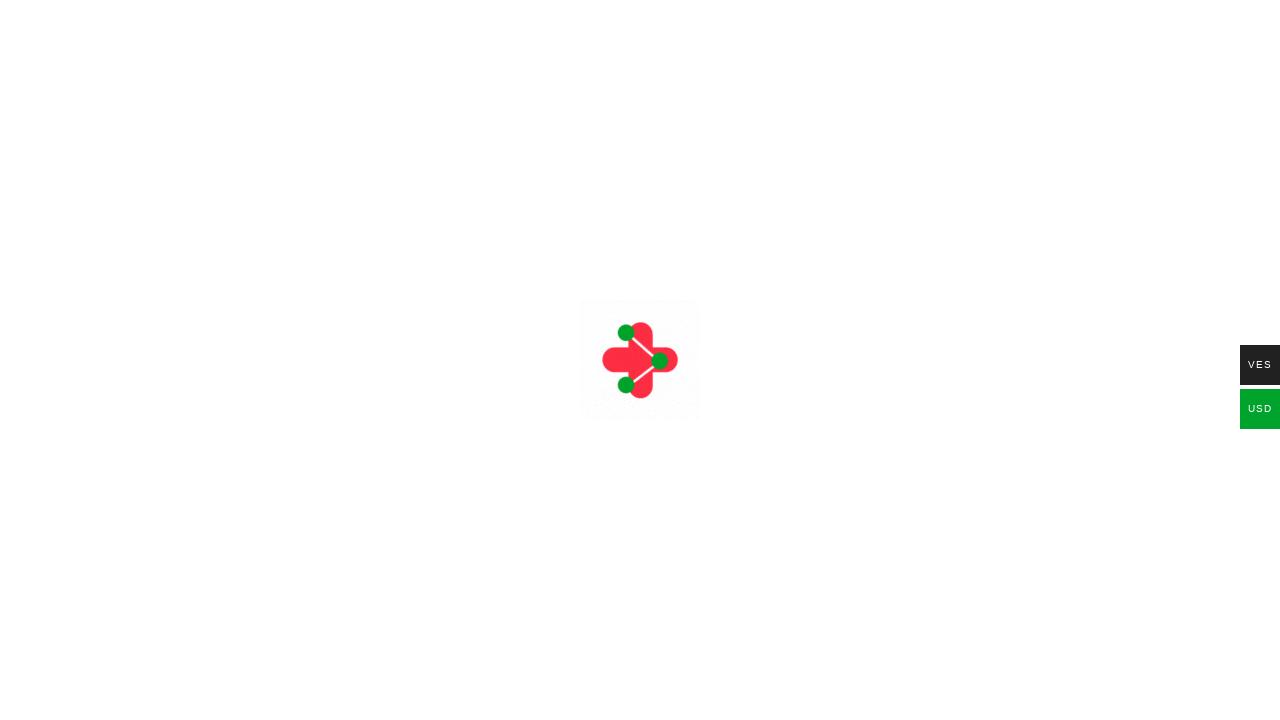

Located load more button element
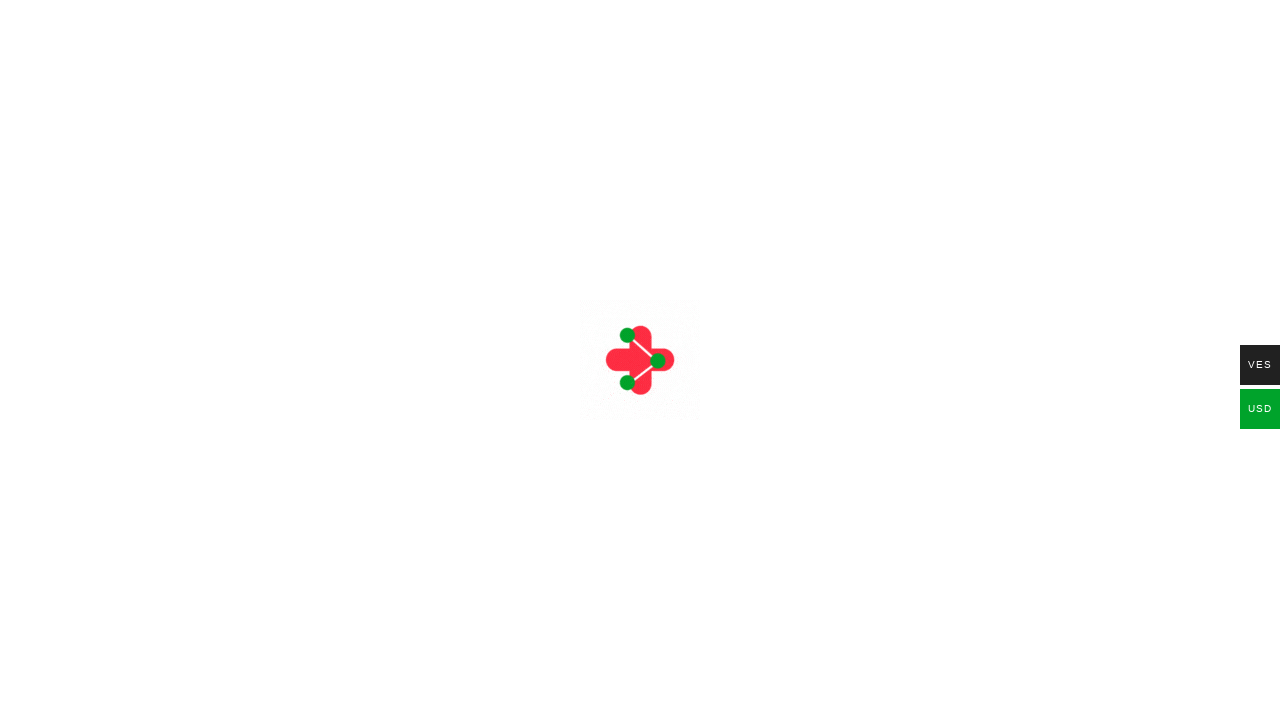

No load more button found at (95, 133) on .load-more, .btn-load-more, #load-more, button.load-more >> nth=0
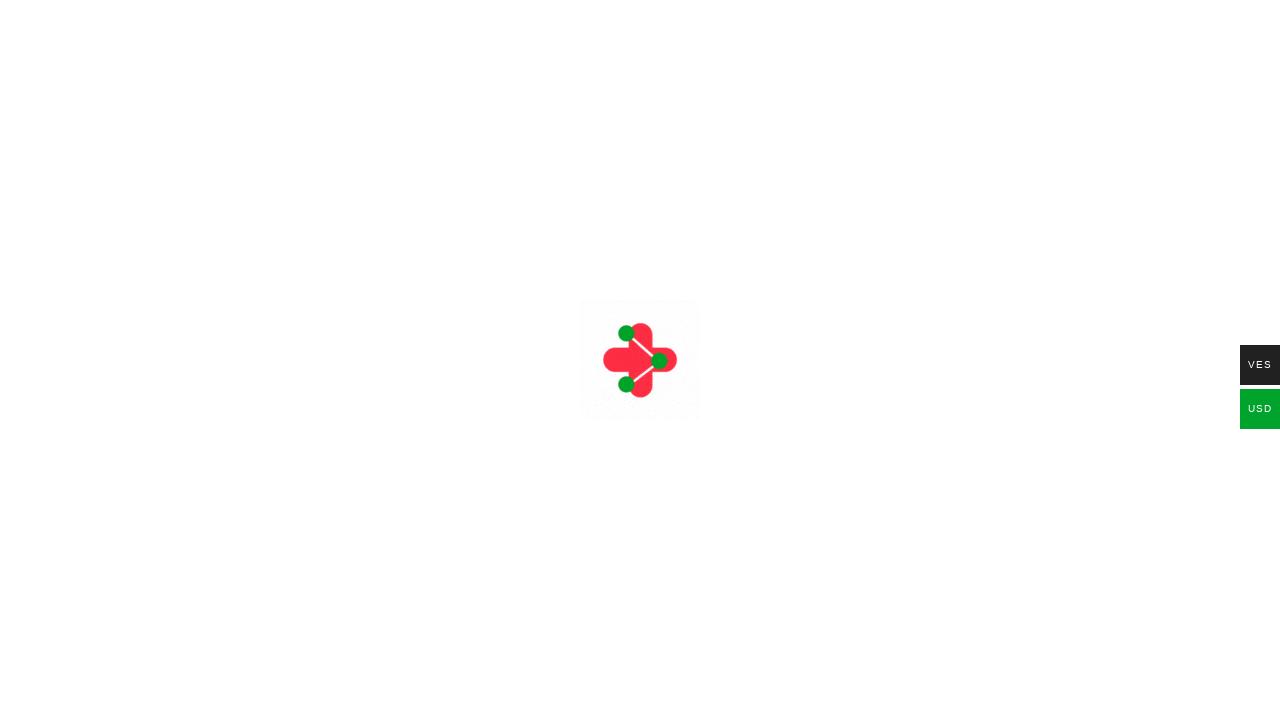

Scrolled to bottom of page (scroll iteration 1 of 3)
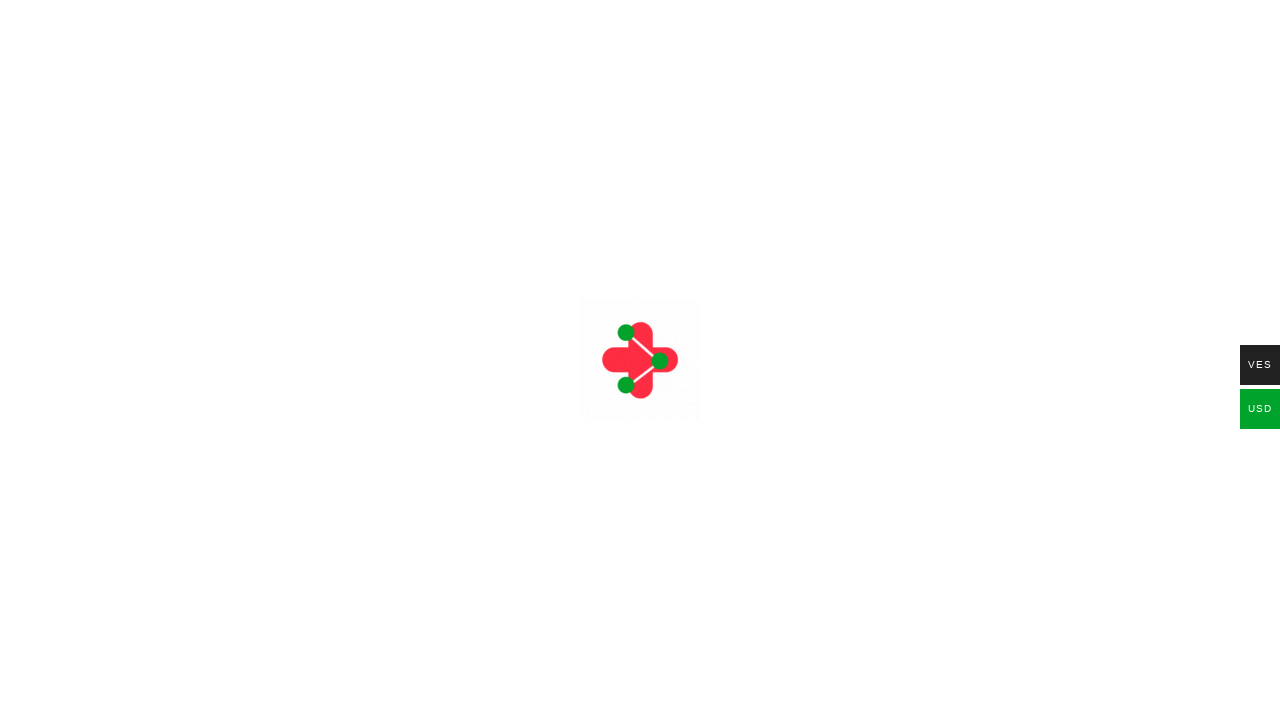

Waited for infinite scroll content to load (scroll iteration 1 of 3)
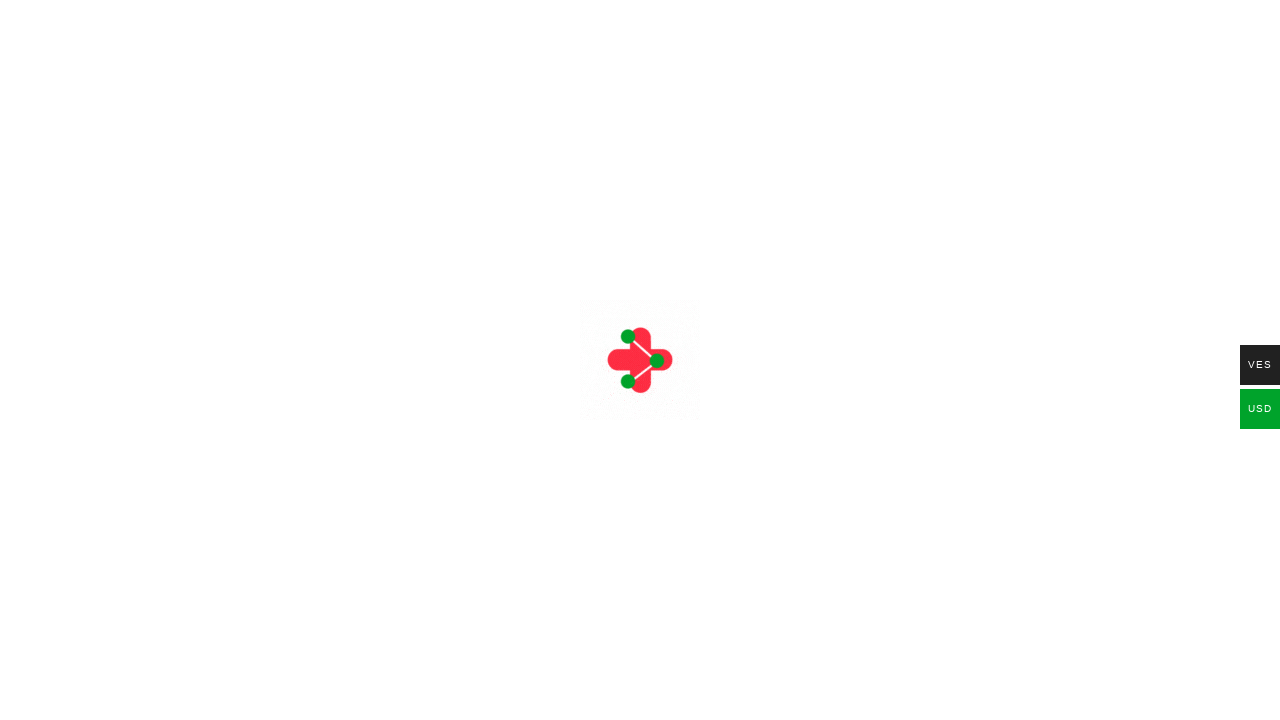

Scrolled to bottom of page (scroll iteration 2 of 3)
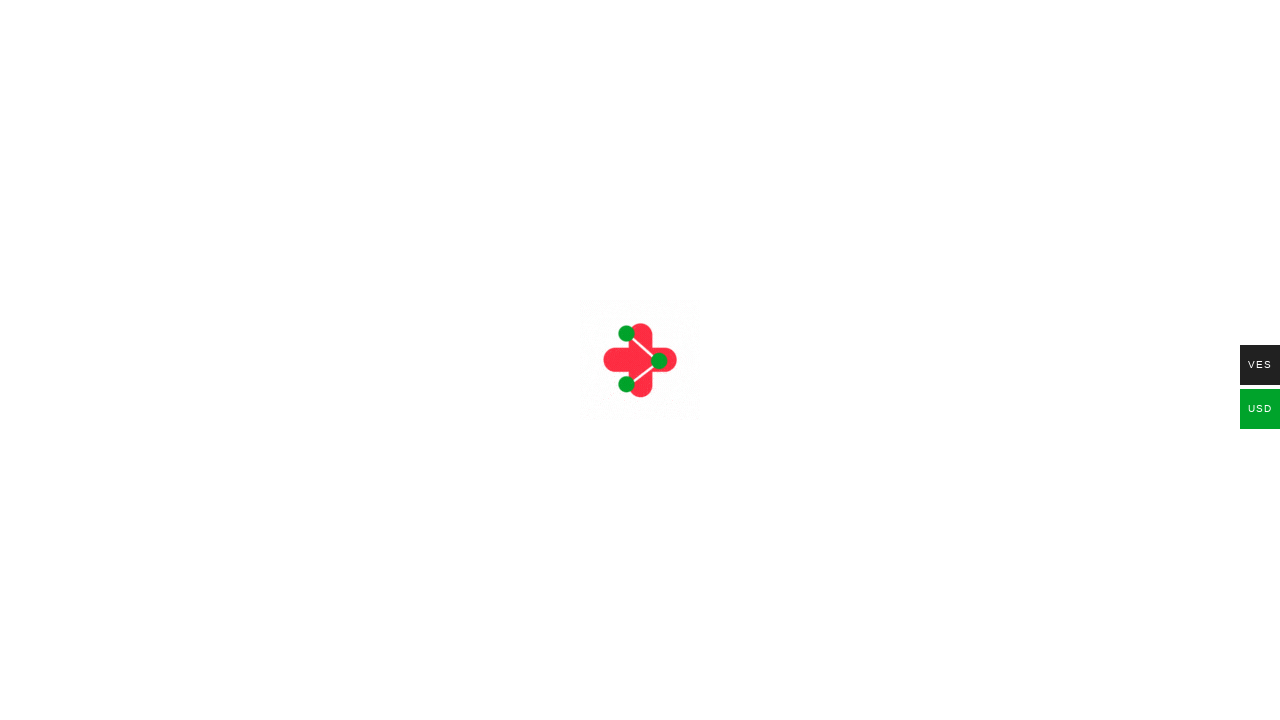

Waited for infinite scroll content to load (scroll iteration 2 of 3)
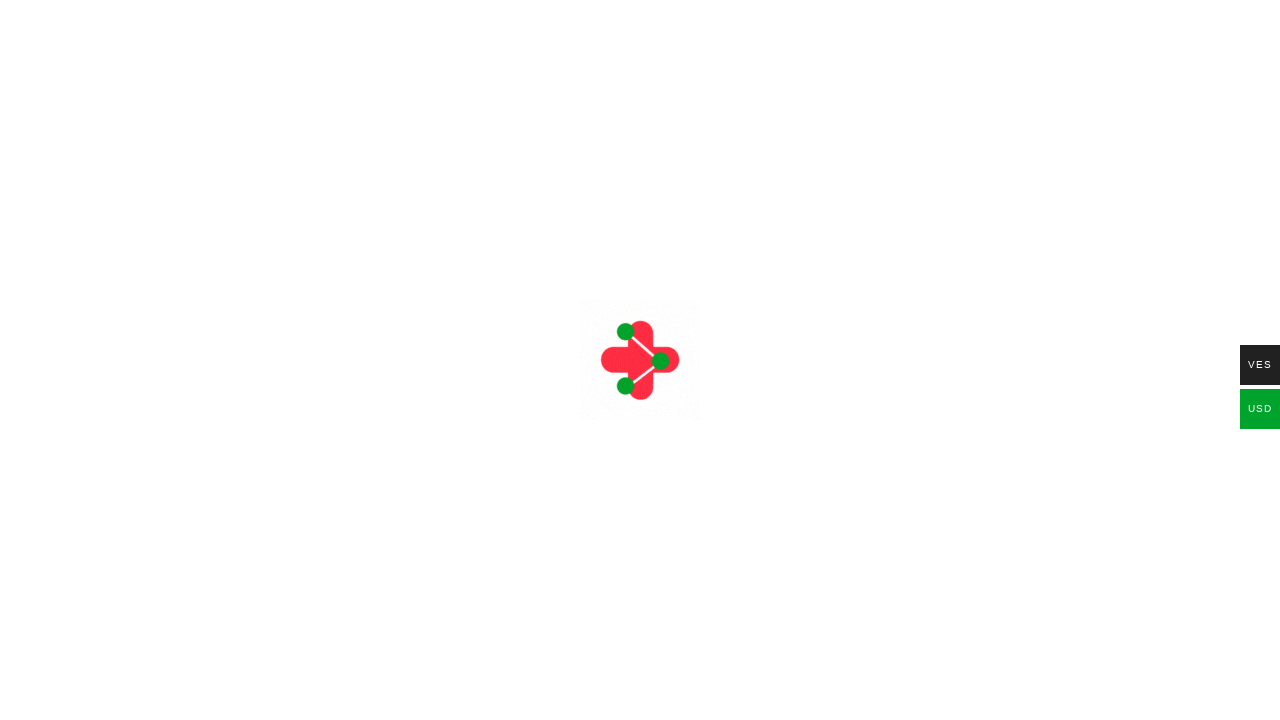

Scrolled to bottom of page (scroll iteration 3 of 3)
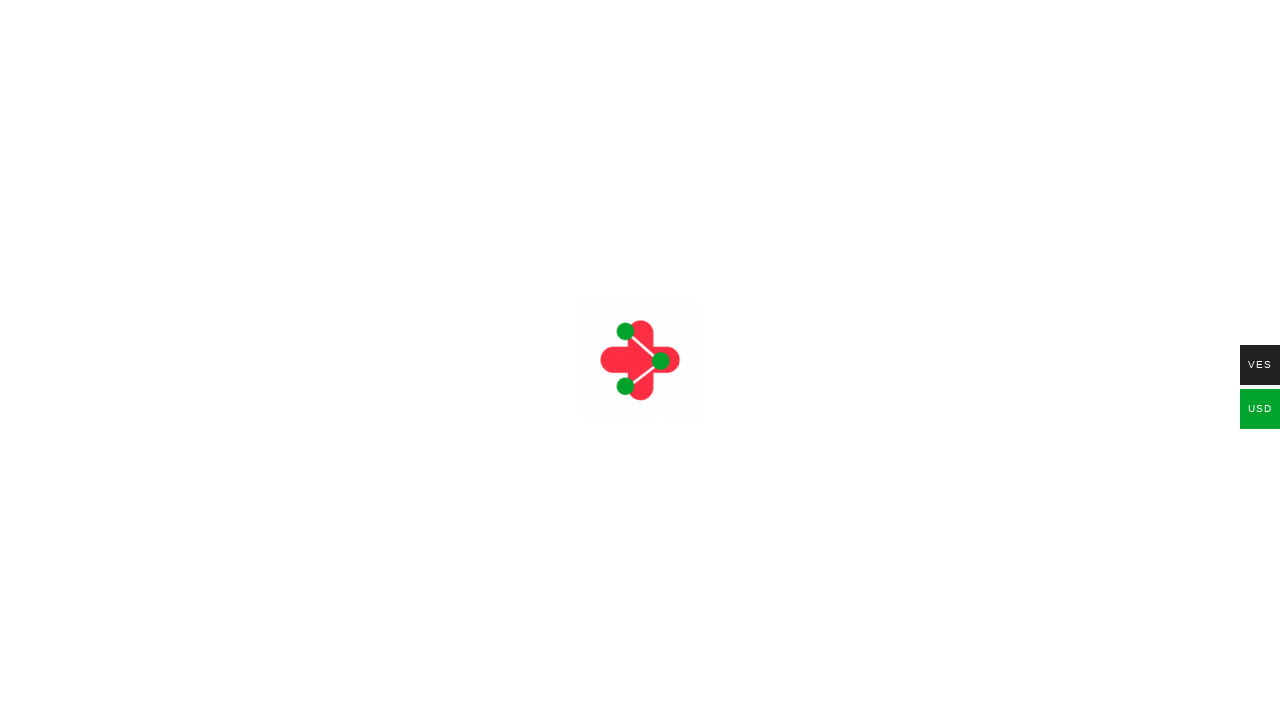

Waited for infinite scroll content to load (scroll iteration 3 of 3)
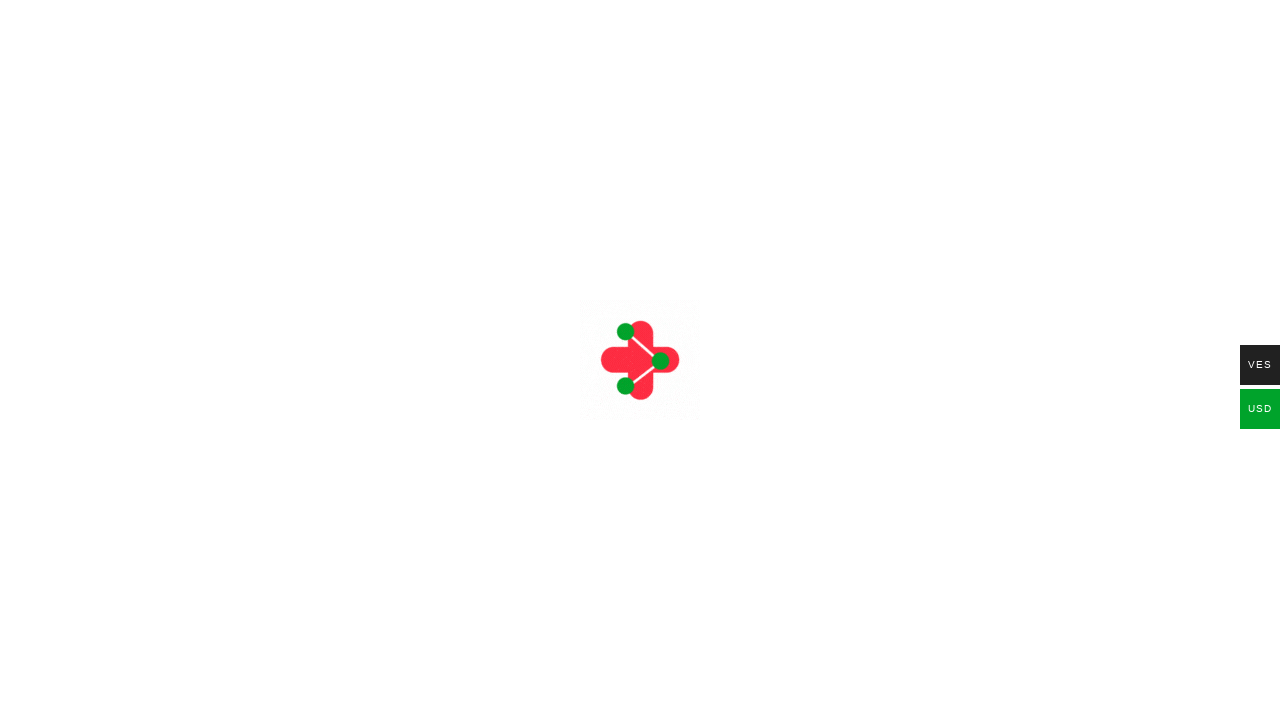

Located load more button element after scrolling
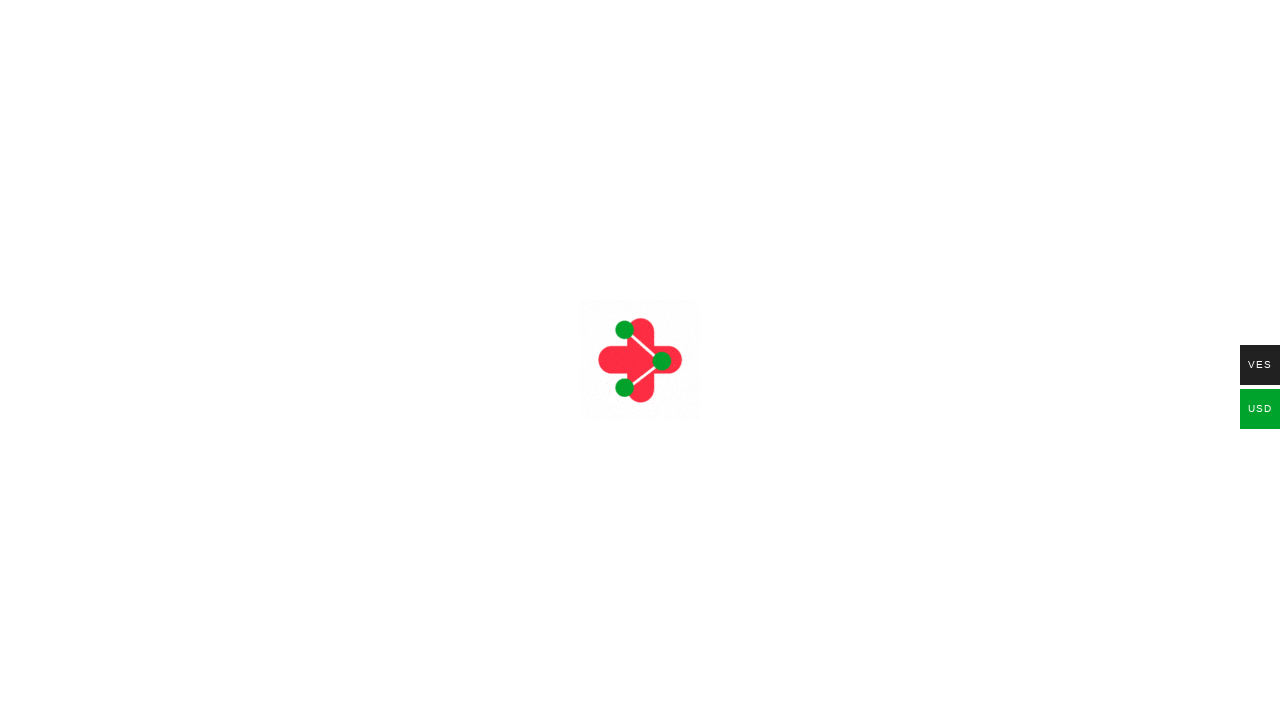

Verified products are displayed on the page
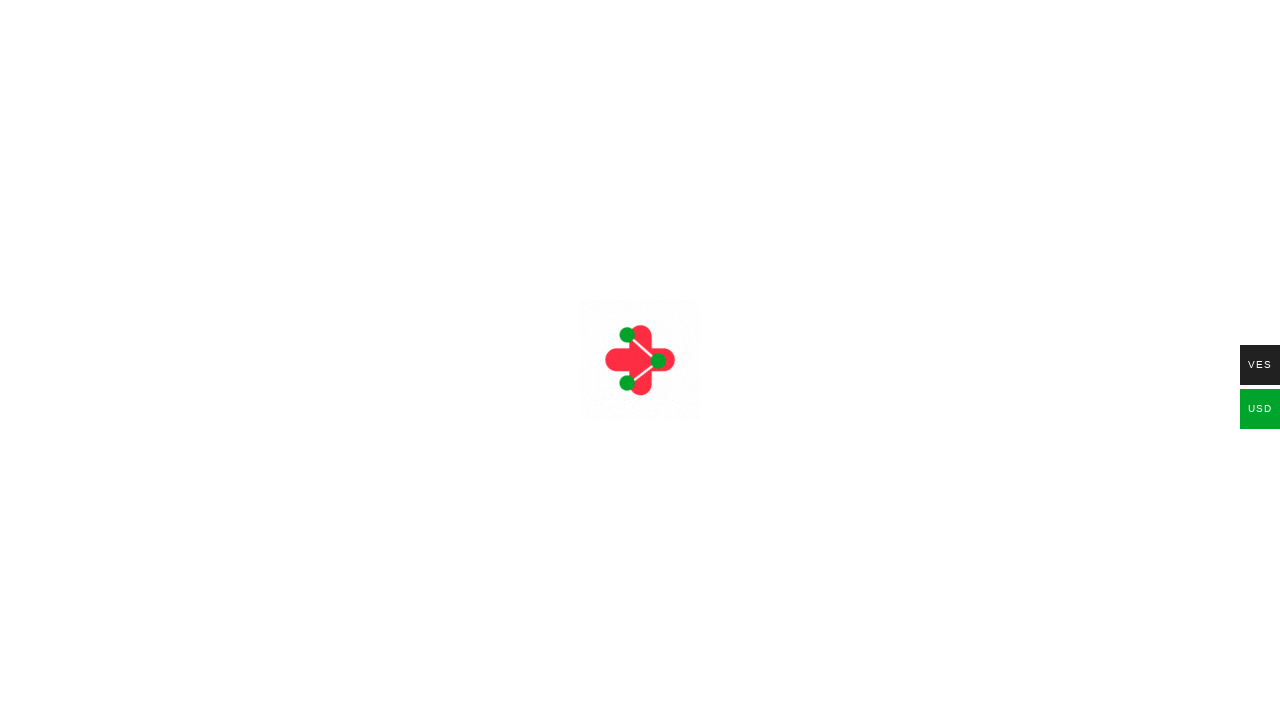

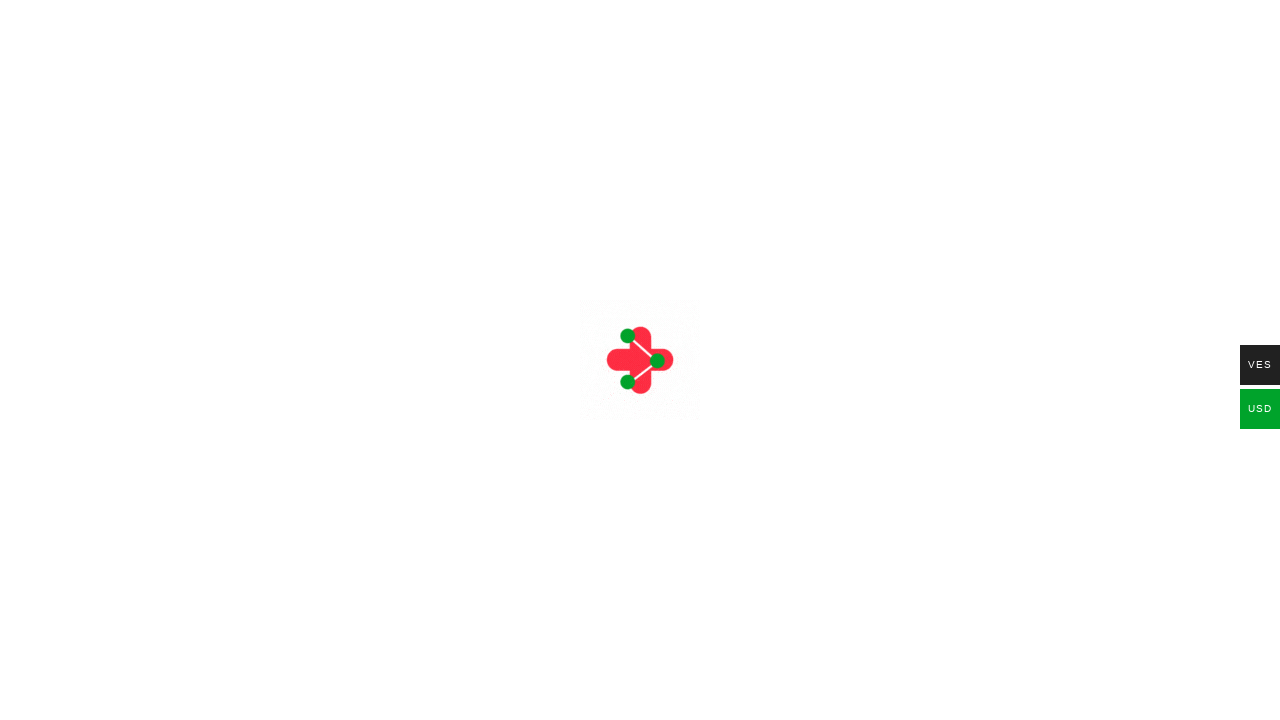